Navigates to a form page and fills the first name field with test data

Starting URL: https://formy-project.herokuapp.com/form

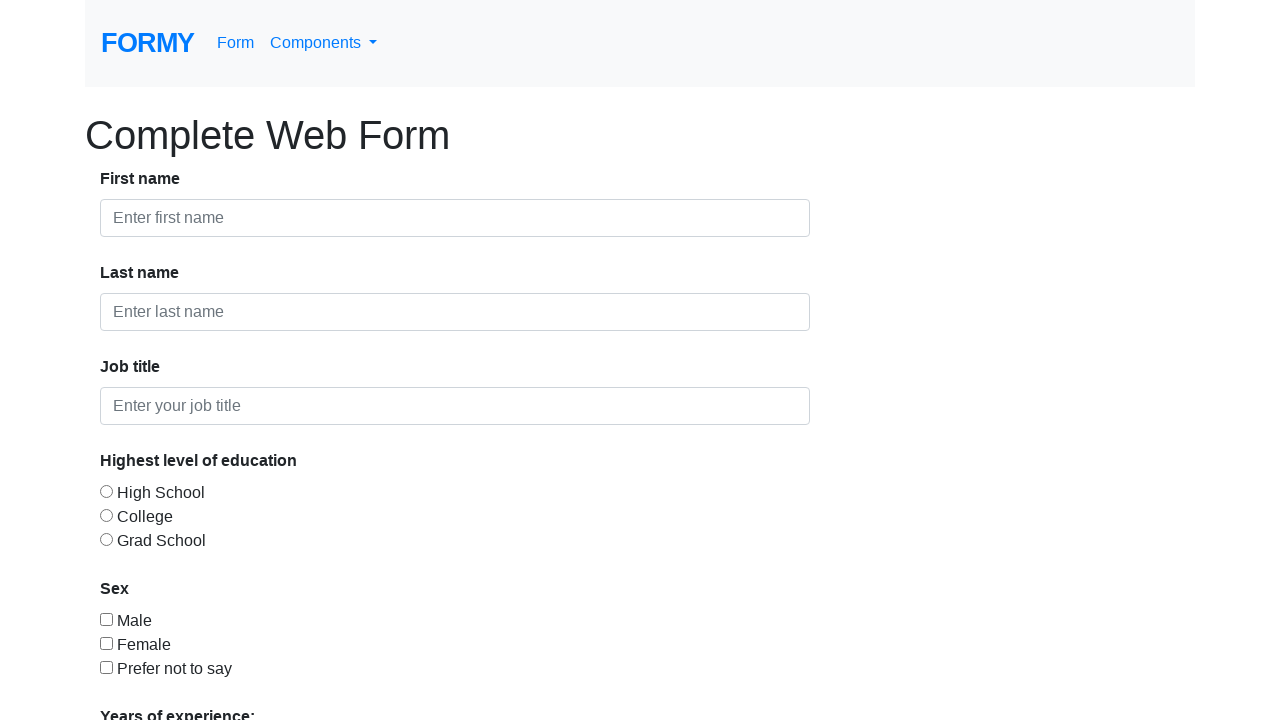

Navigated to form page at https://formy-project.herokuapp.com/form
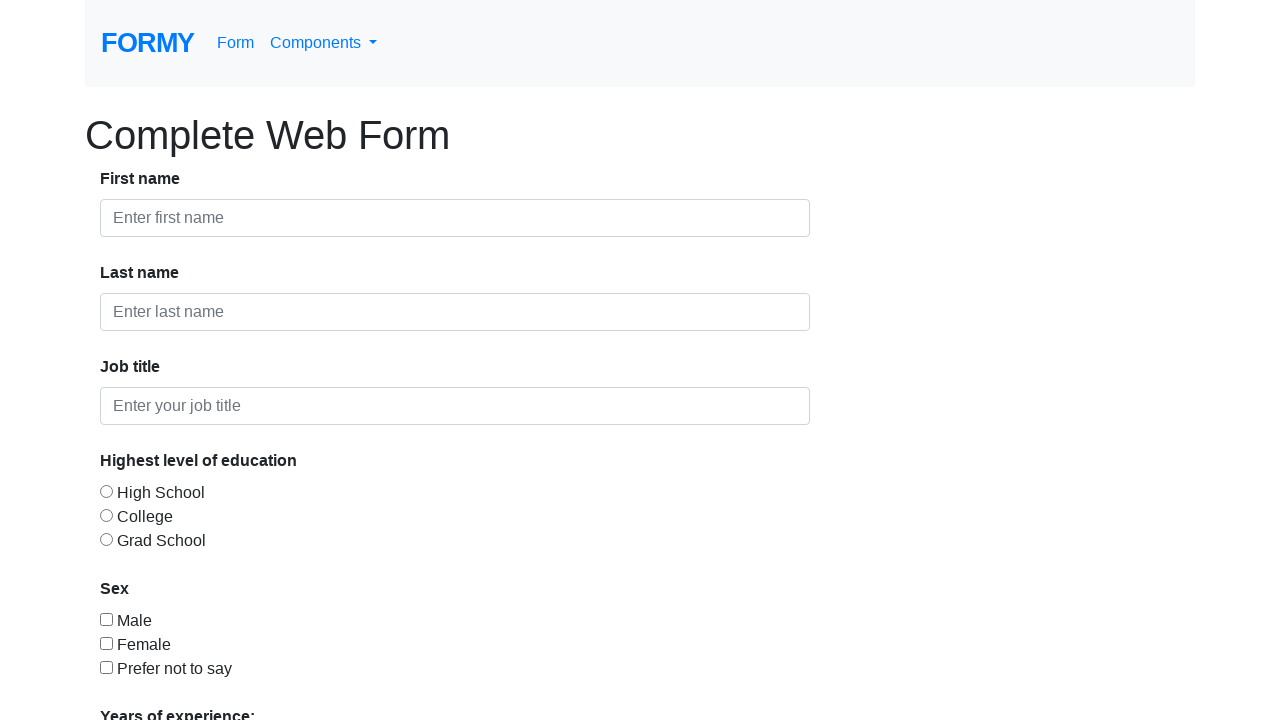

Filled first name field with 'Ala Bala Portocala' on #first-name
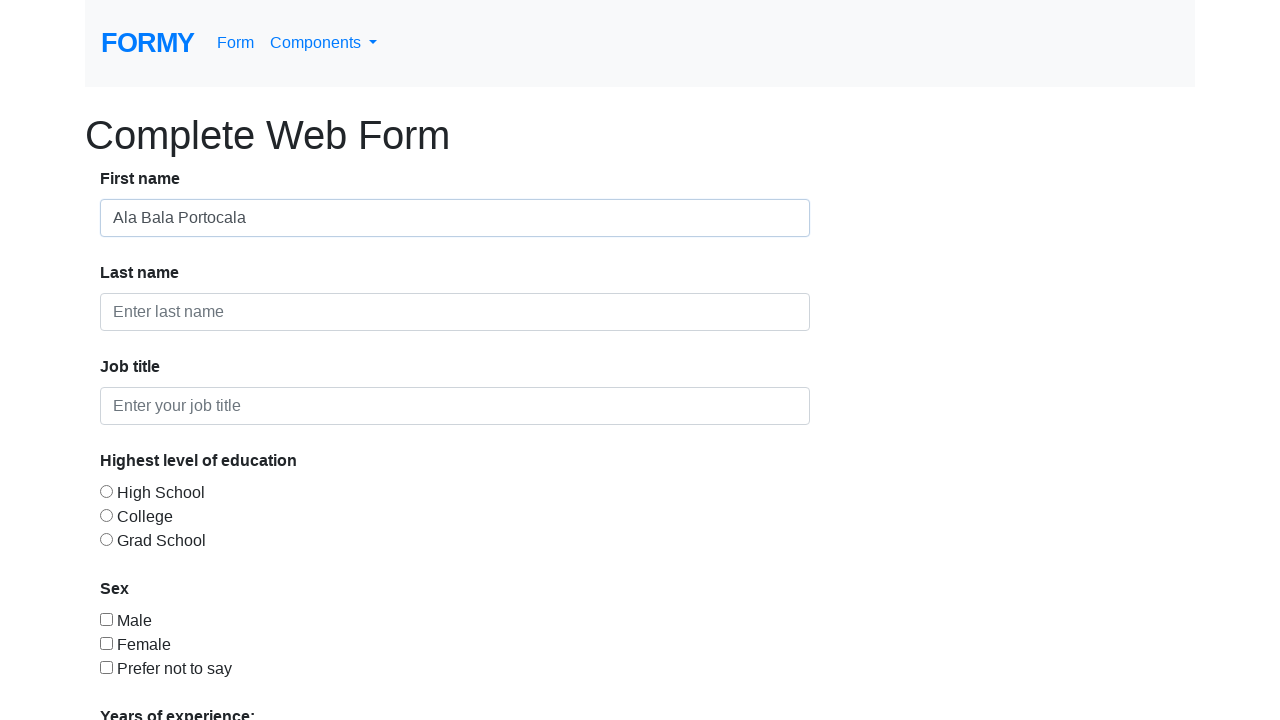

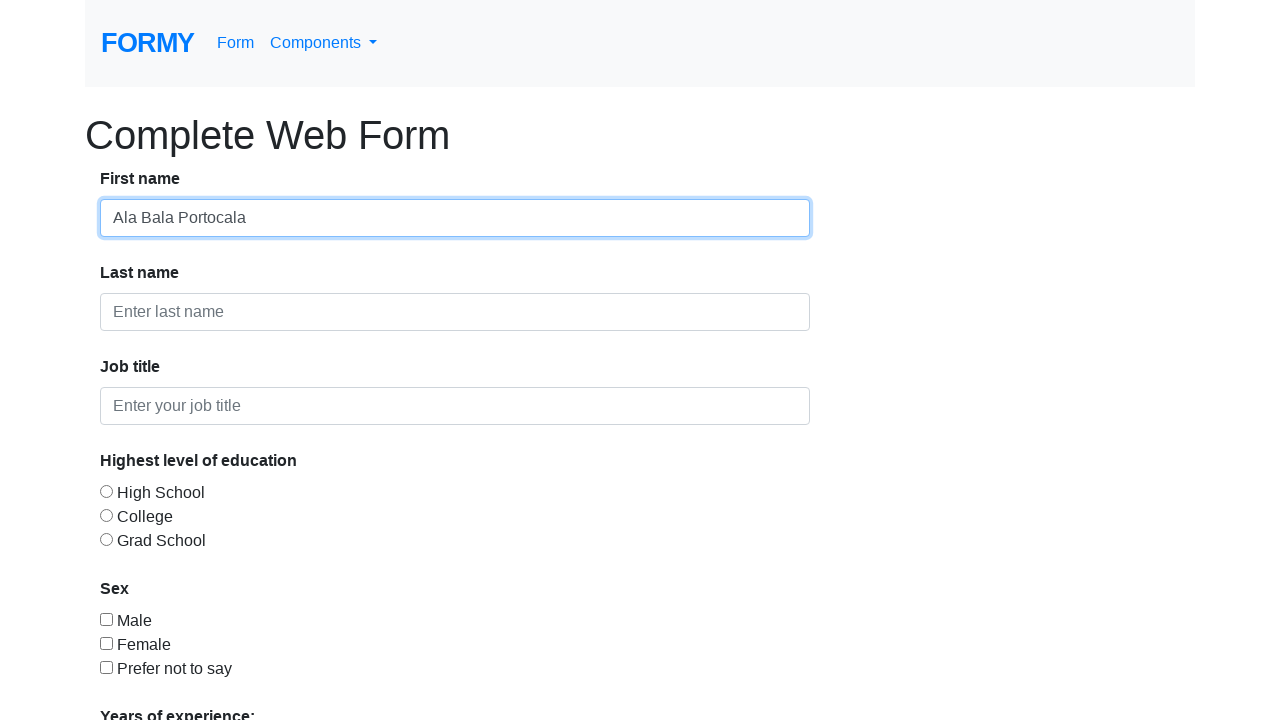